Tests JavaScript prompt alert functionality by clicking a button to trigger a prompt, entering text into it, and accepting the alert

Starting URL: https://v1.training-support.net/selenium/javascript-alerts

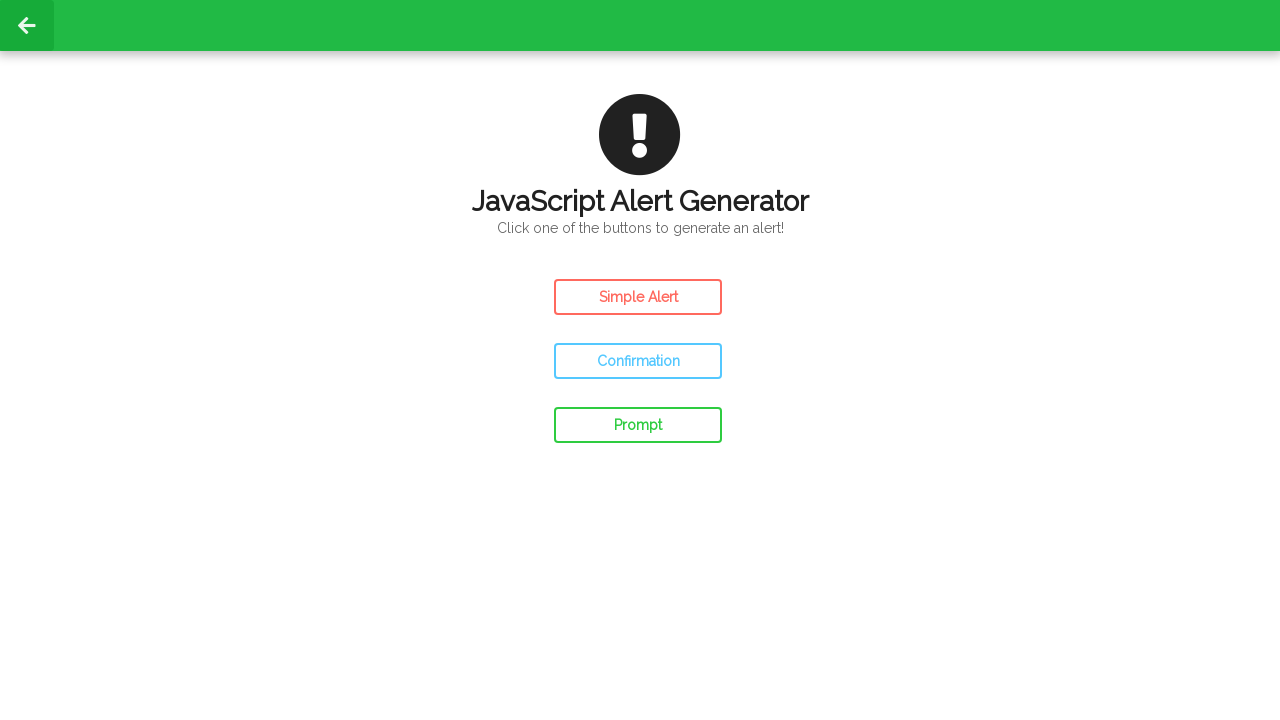

Clicked prompt button to trigger JavaScript prompt alert at (638, 425) on #prompt
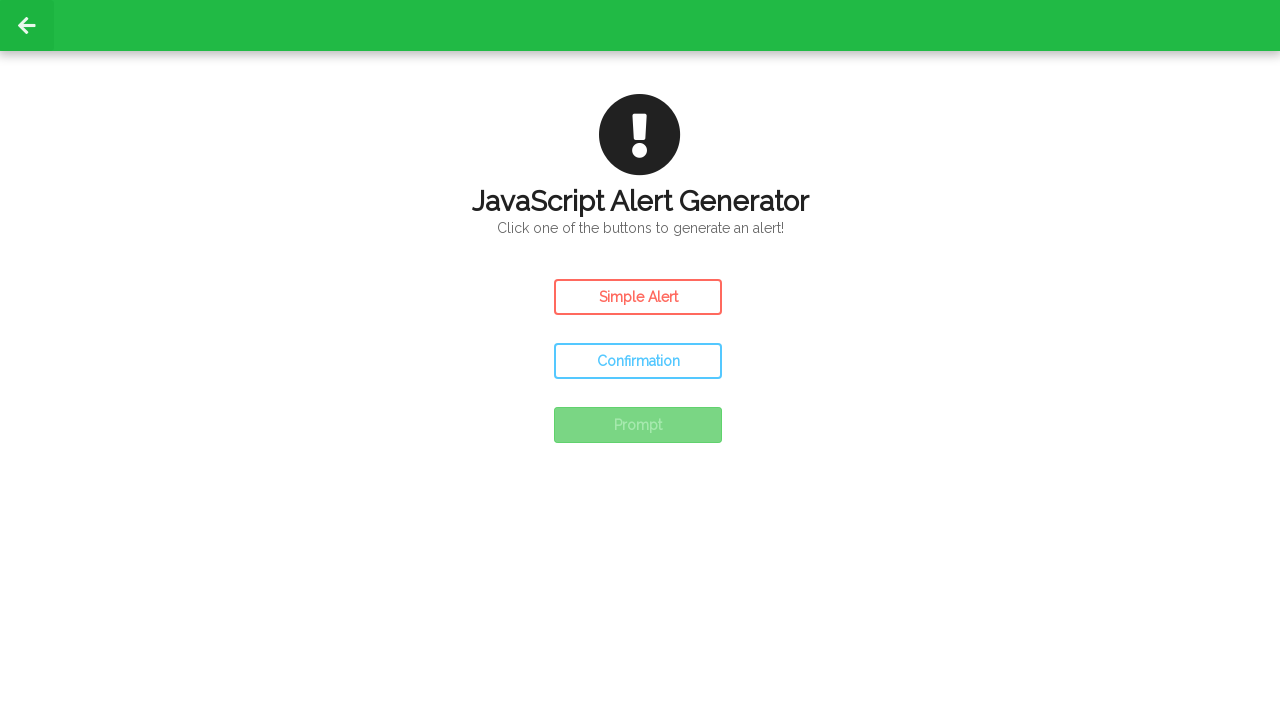

Set up dialog handler to accept prompt with text 'Awesome!'
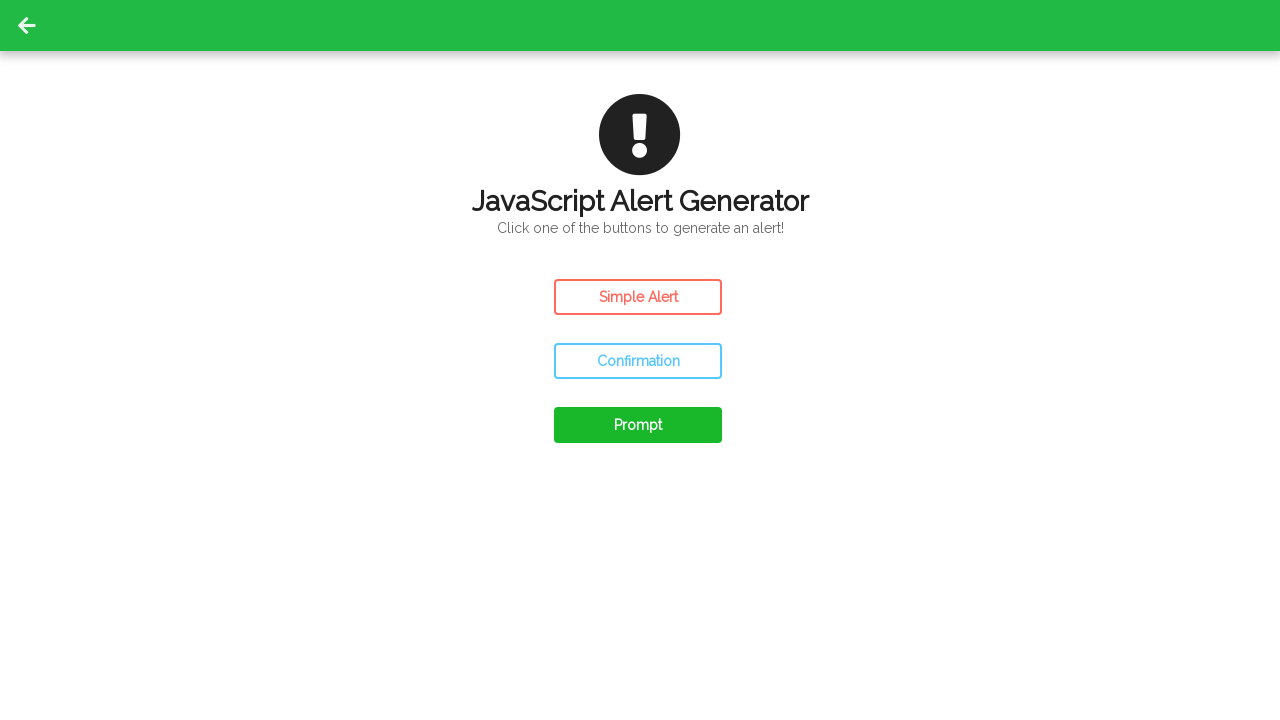

Waited 500ms for prompt dialog to be processed
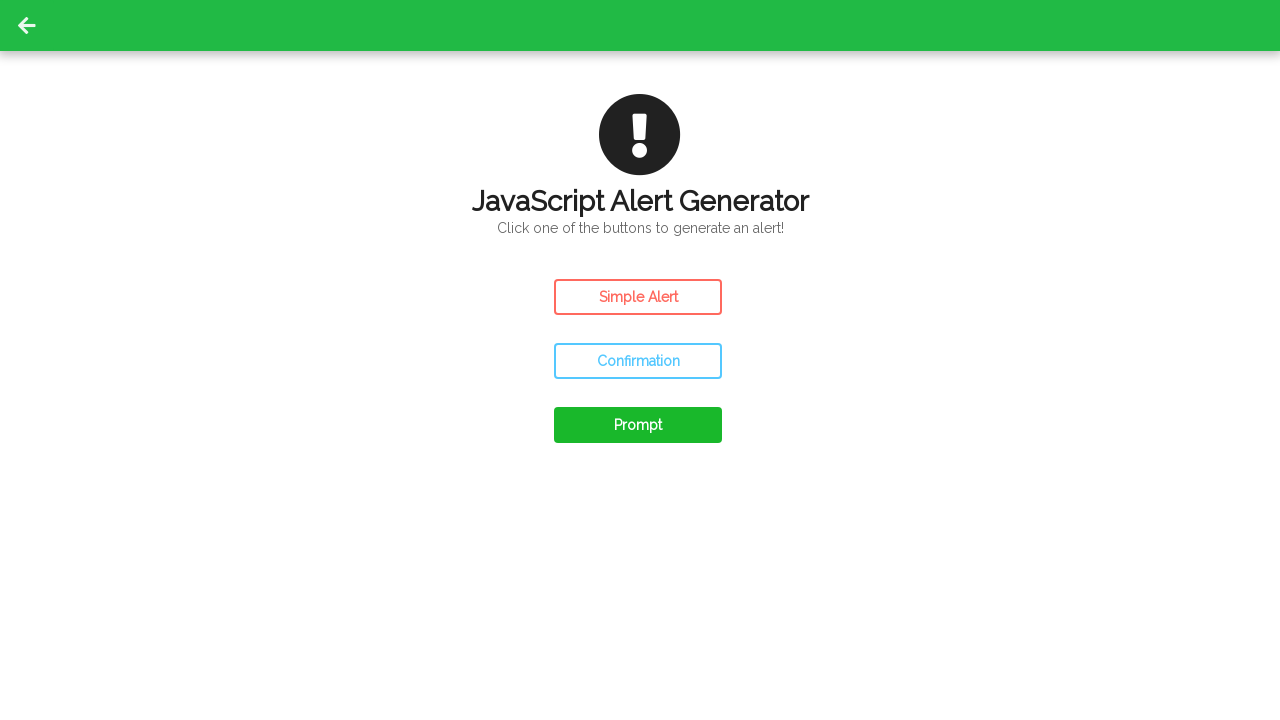

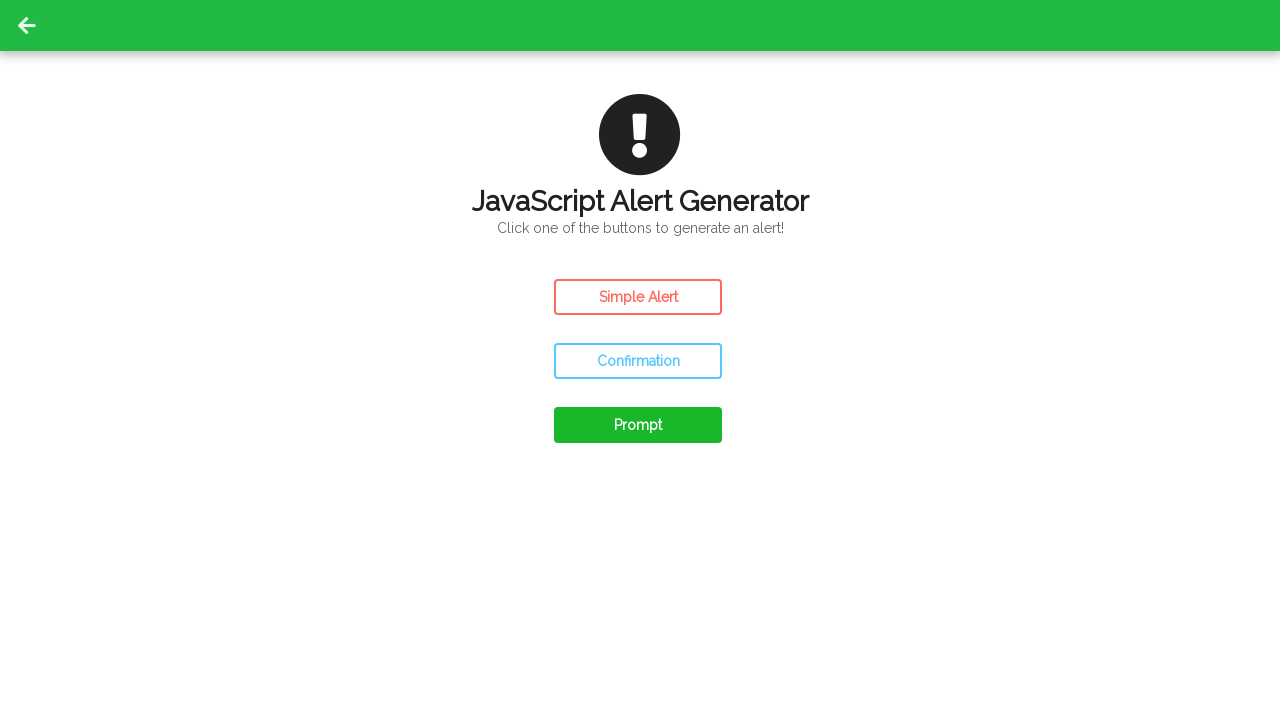